Tests selecting a radio button for gender and checking a checkbox for day of the week

Starting URL: https://testautomationpractice.blogspot.com/

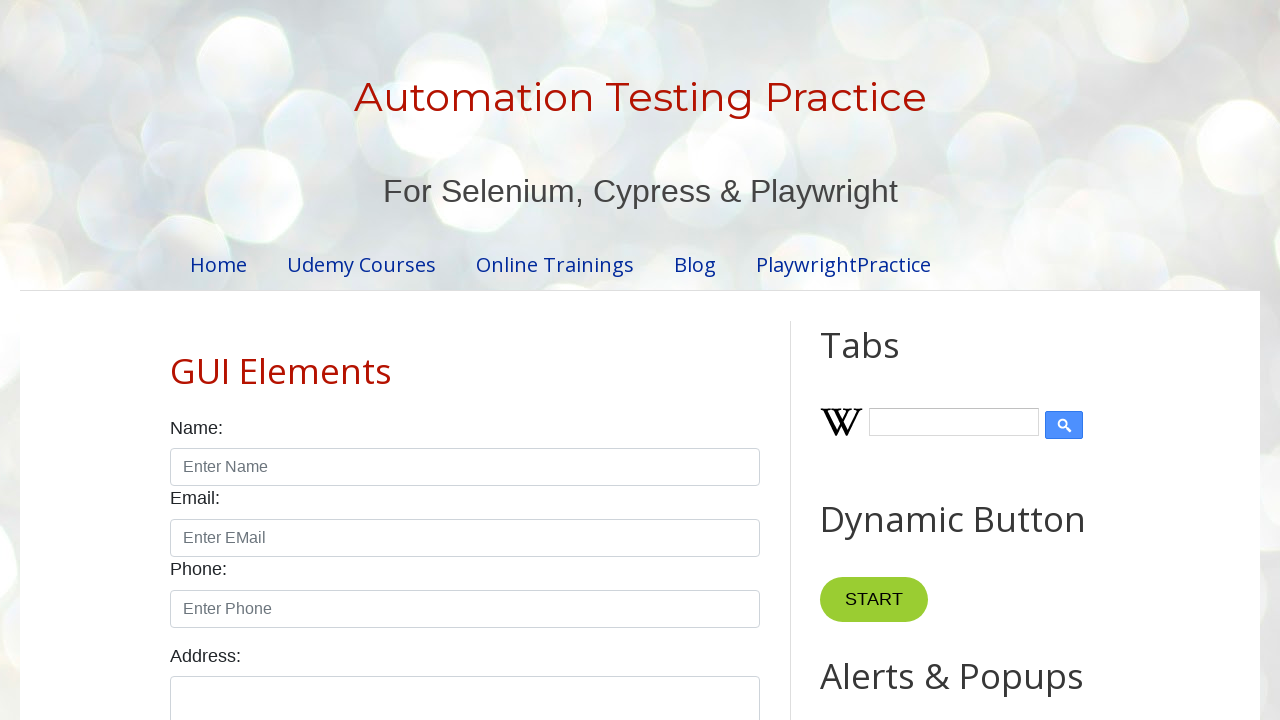

Navigated to test automation practice website
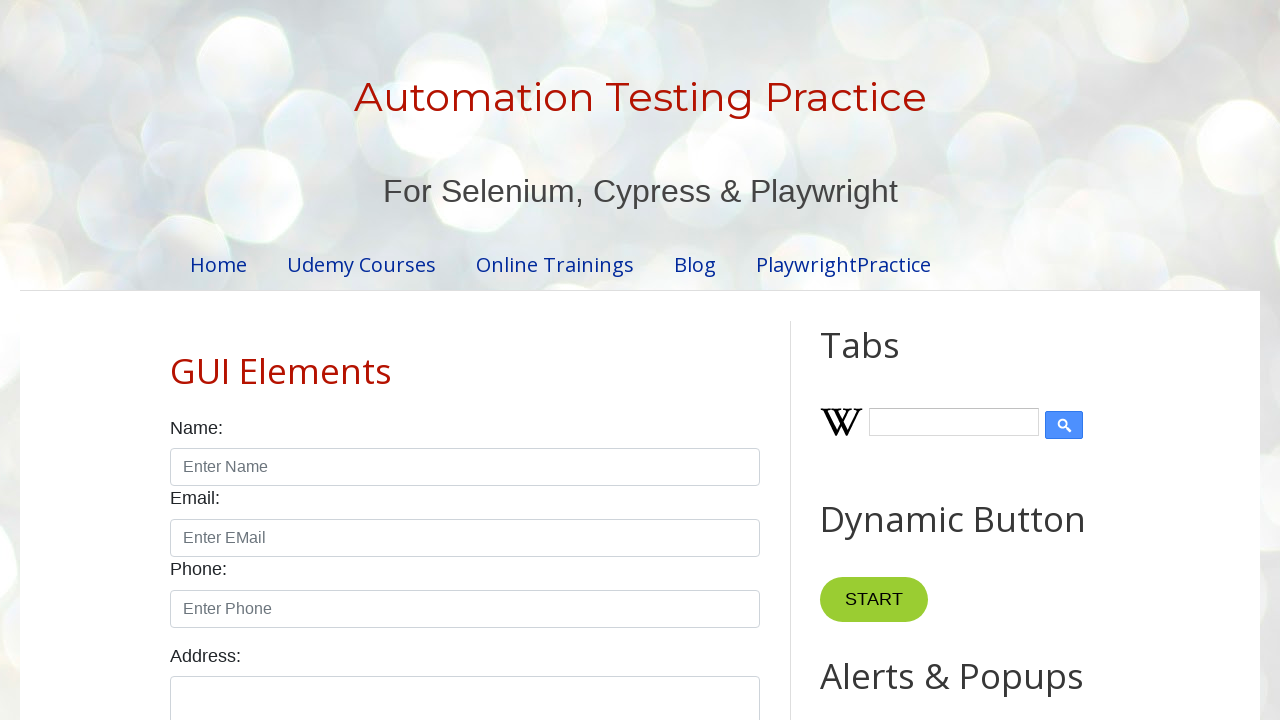

Selected male radio button for gender at (176, 360) on xpath=//input[@id="male"]
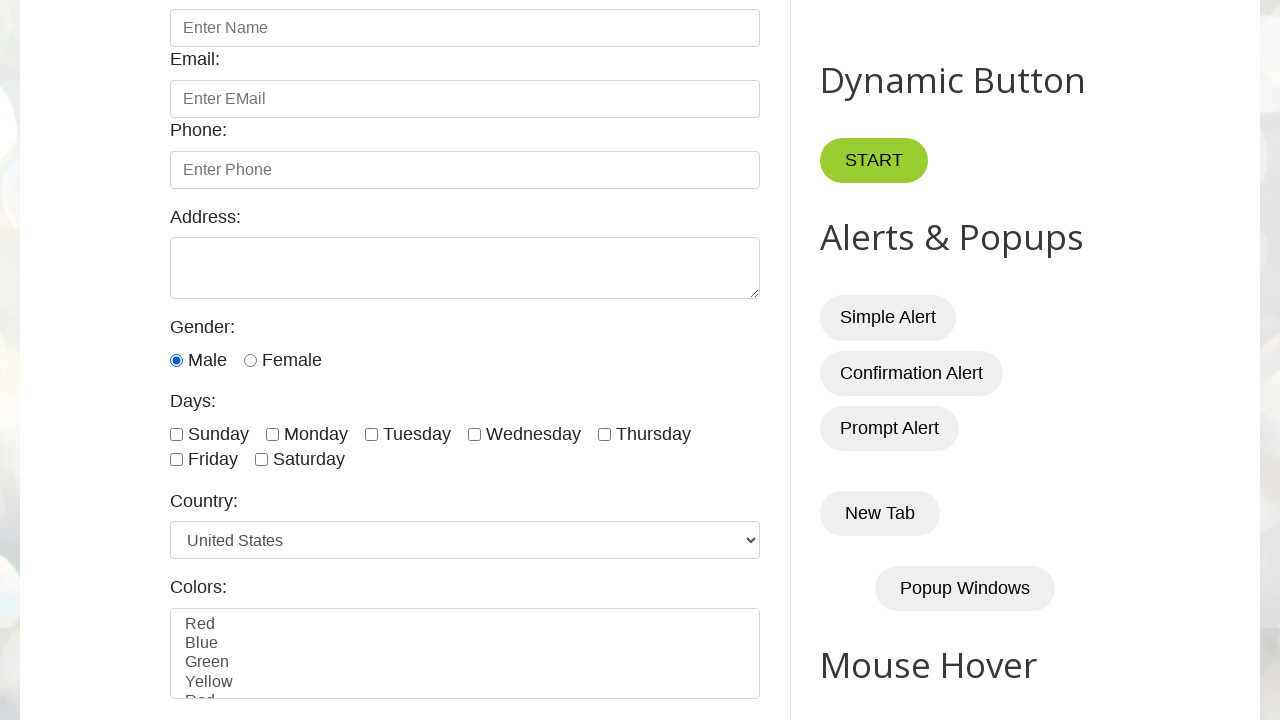

Checked Sunday checkbox for day of the week at (176, 434) on xpath=//input[@id="sunday"]
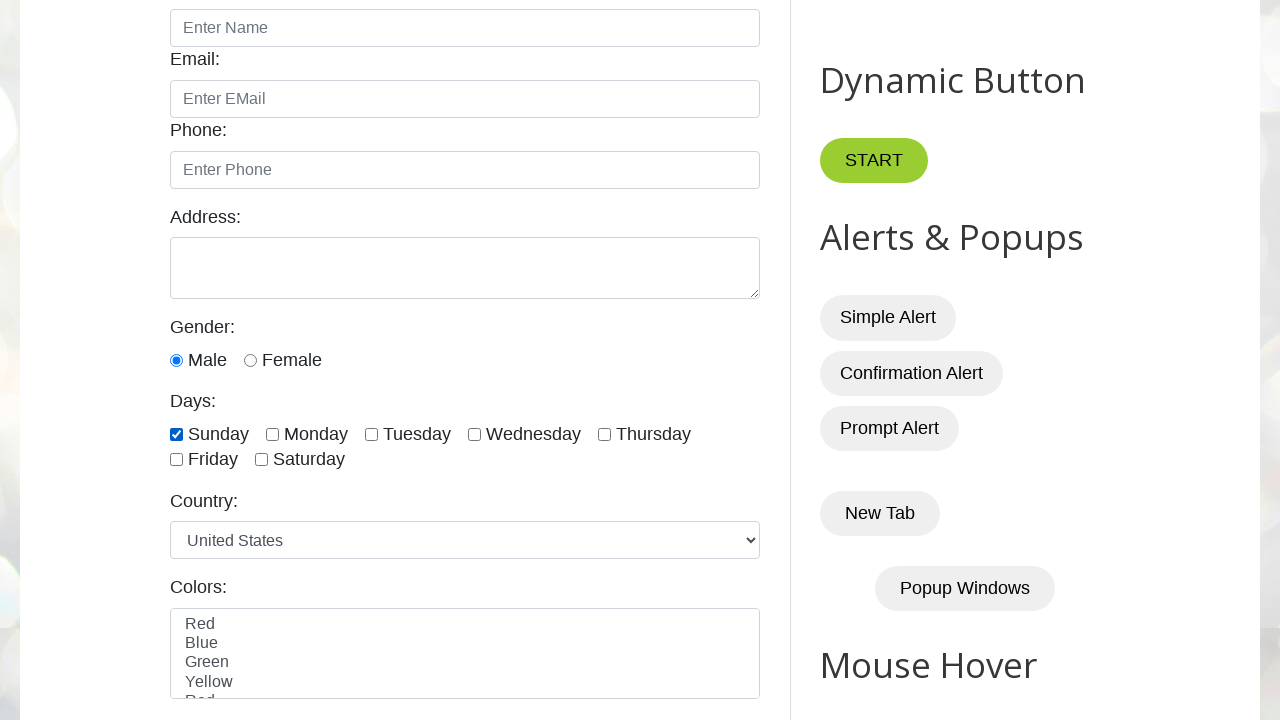

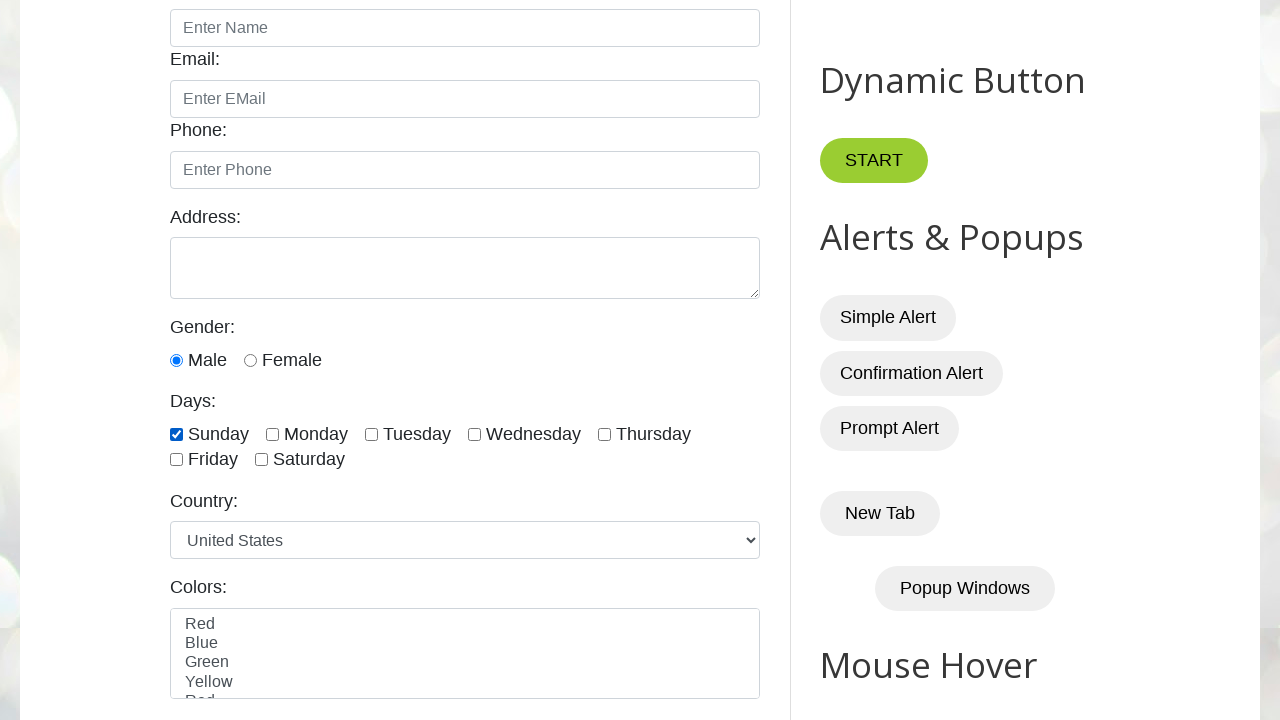